Tests AJAX functionality by clicking a button and waiting for a success message to appear after an asynchronous operation completes

Starting URL: http://uitestingplayground.com/ajax

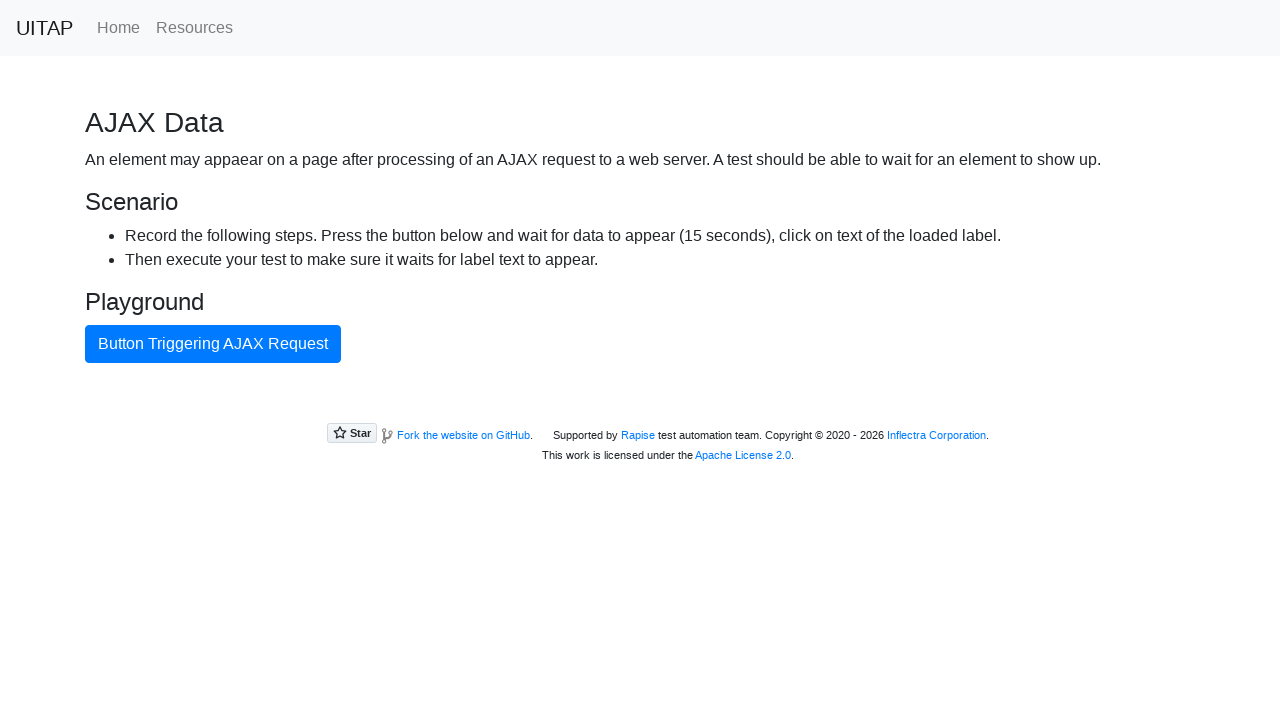

Clicked the AJAX button to trigger async operation at (213, 344) on #ajaxButton
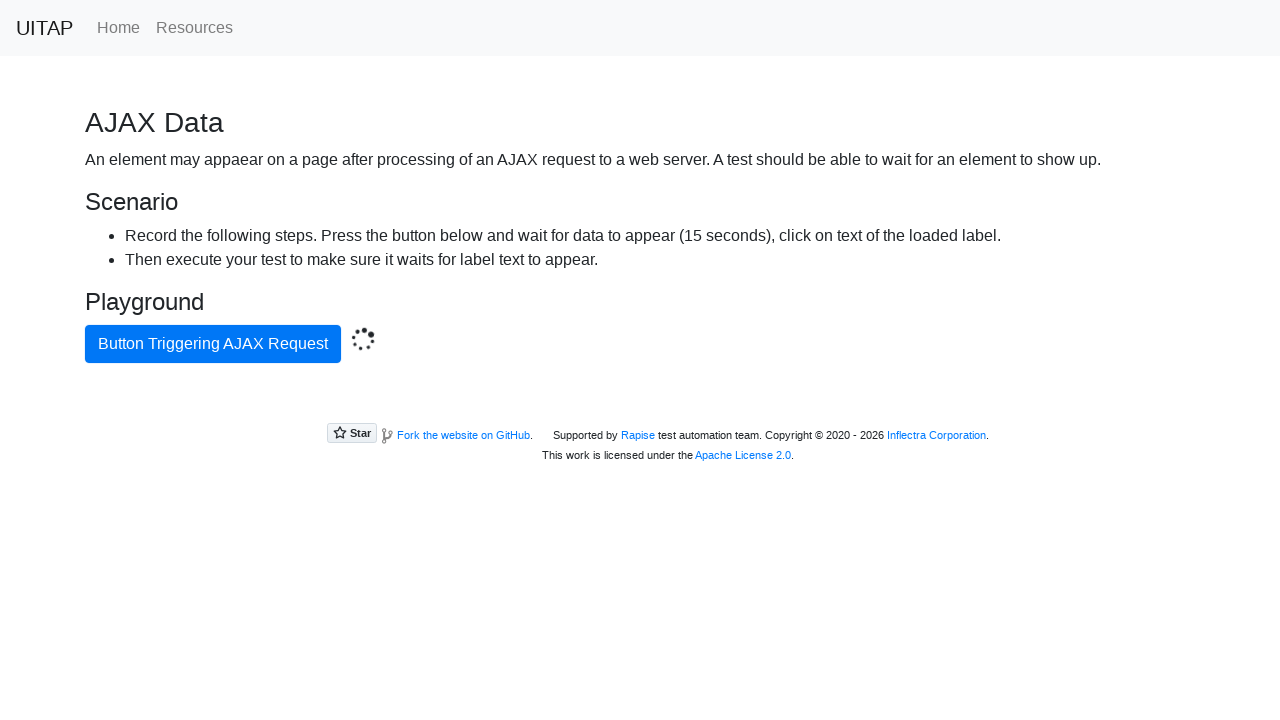

Success message appeared after asynchronous operation completed
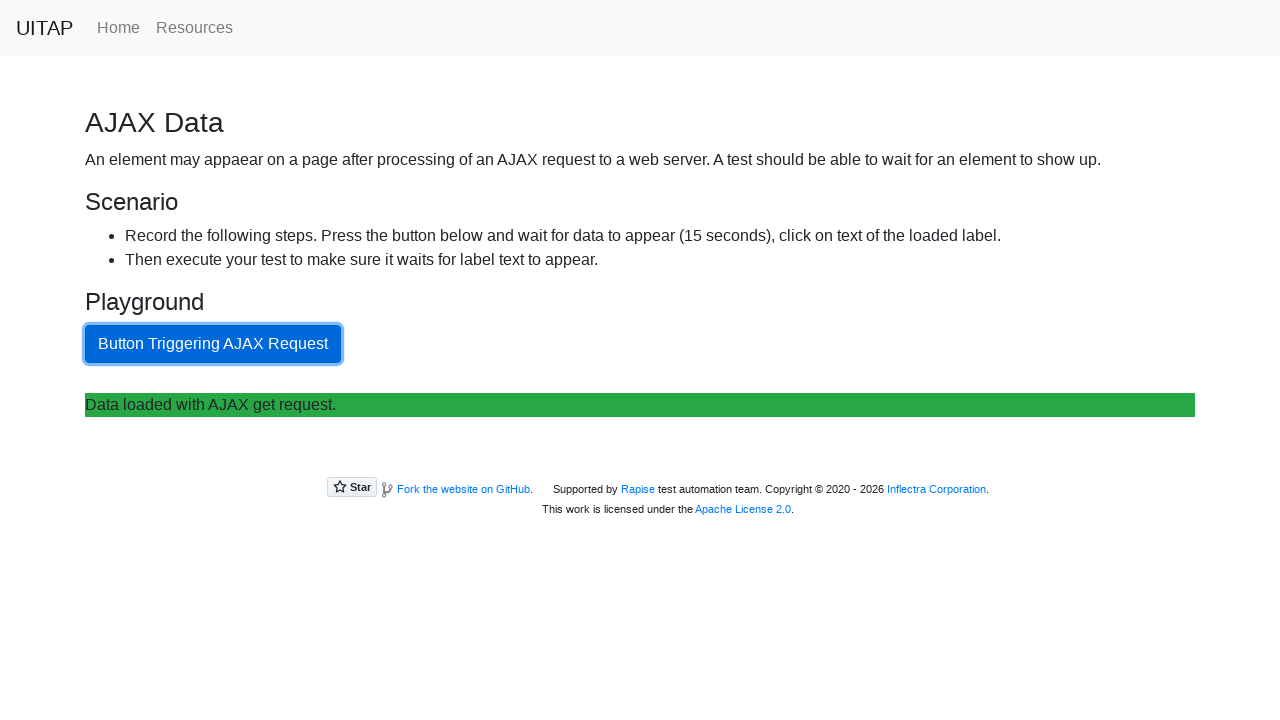

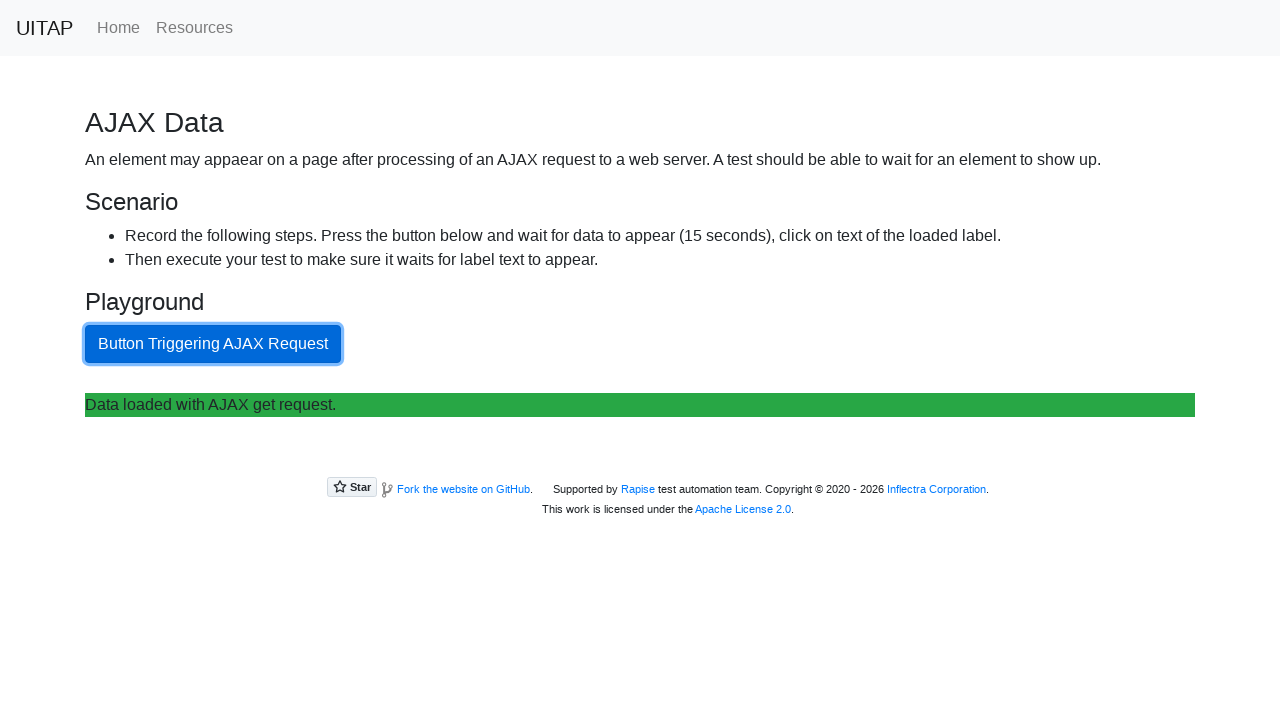